Tests clearing the complete state of all items by checking and unchecking the toggle all checkbox

Starting URL: https://demo.playwright.dev/todomvc

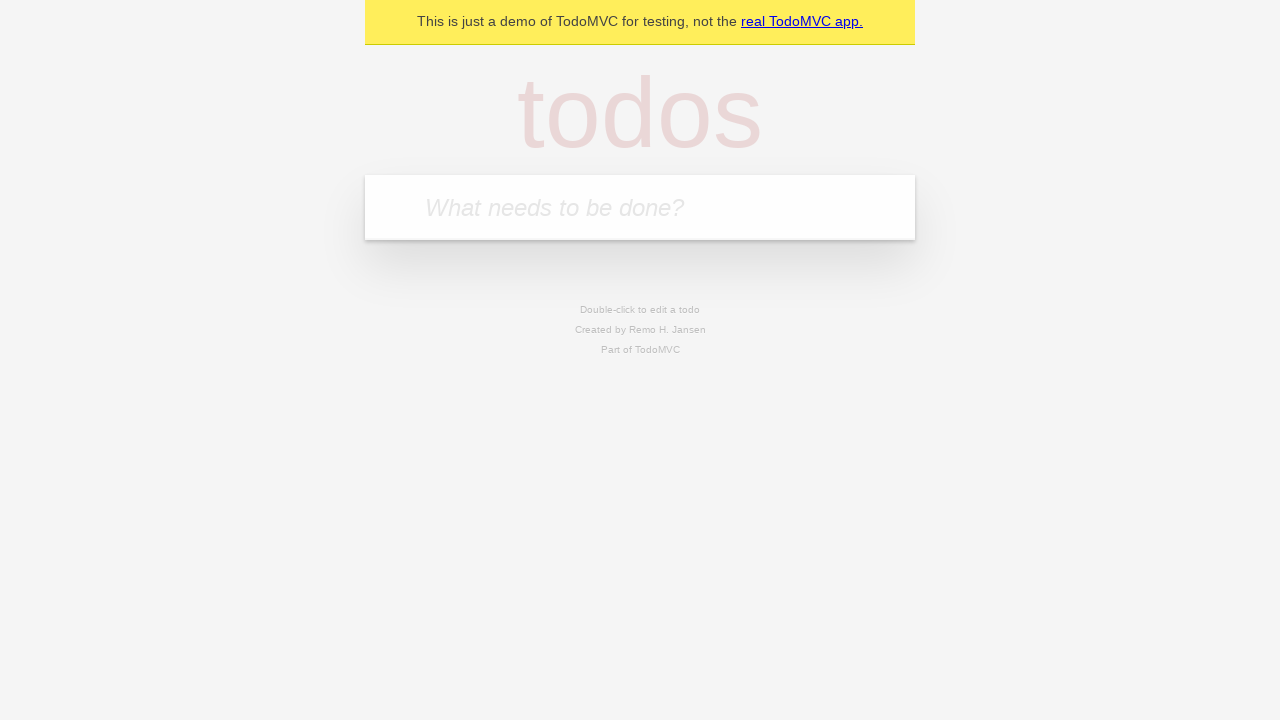

Filled todo input with 'buy some cheese' on internal:attr=[placeholder="What needs to be done?"i]
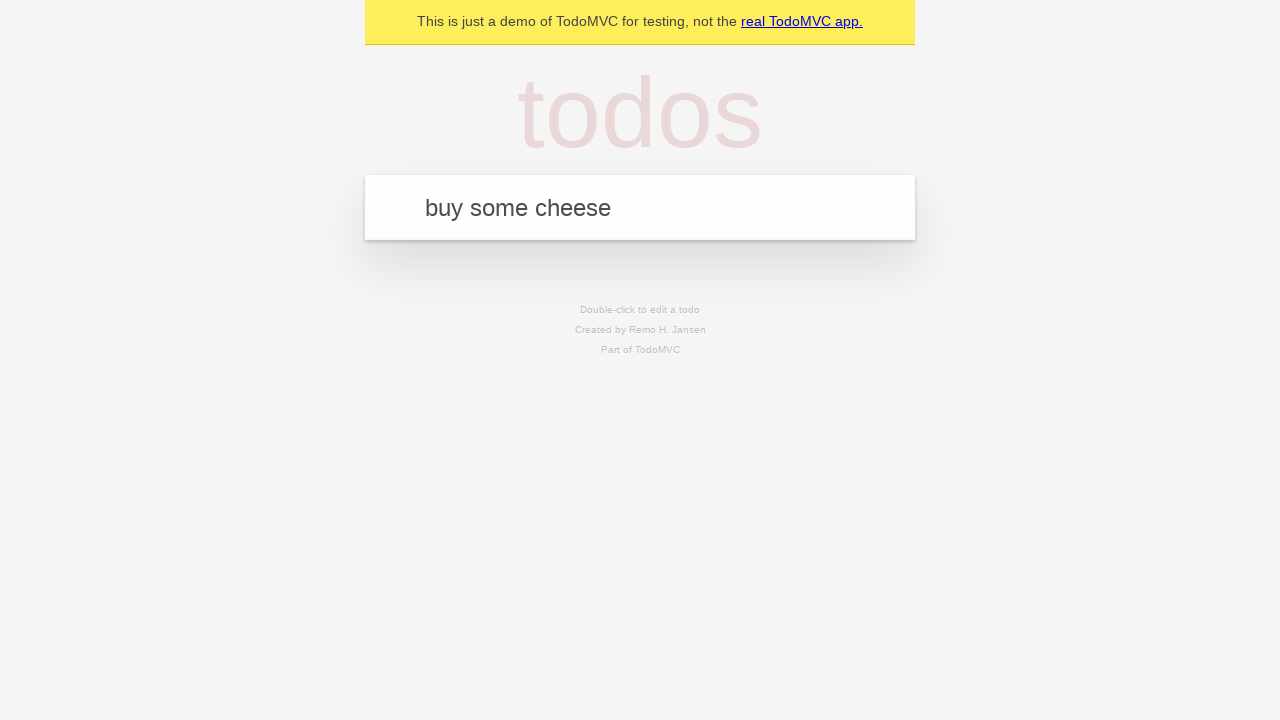

Pressed Enter to create todo 'buy some cheese' on internal:attr=[placeholder="What needs to be done?"i]
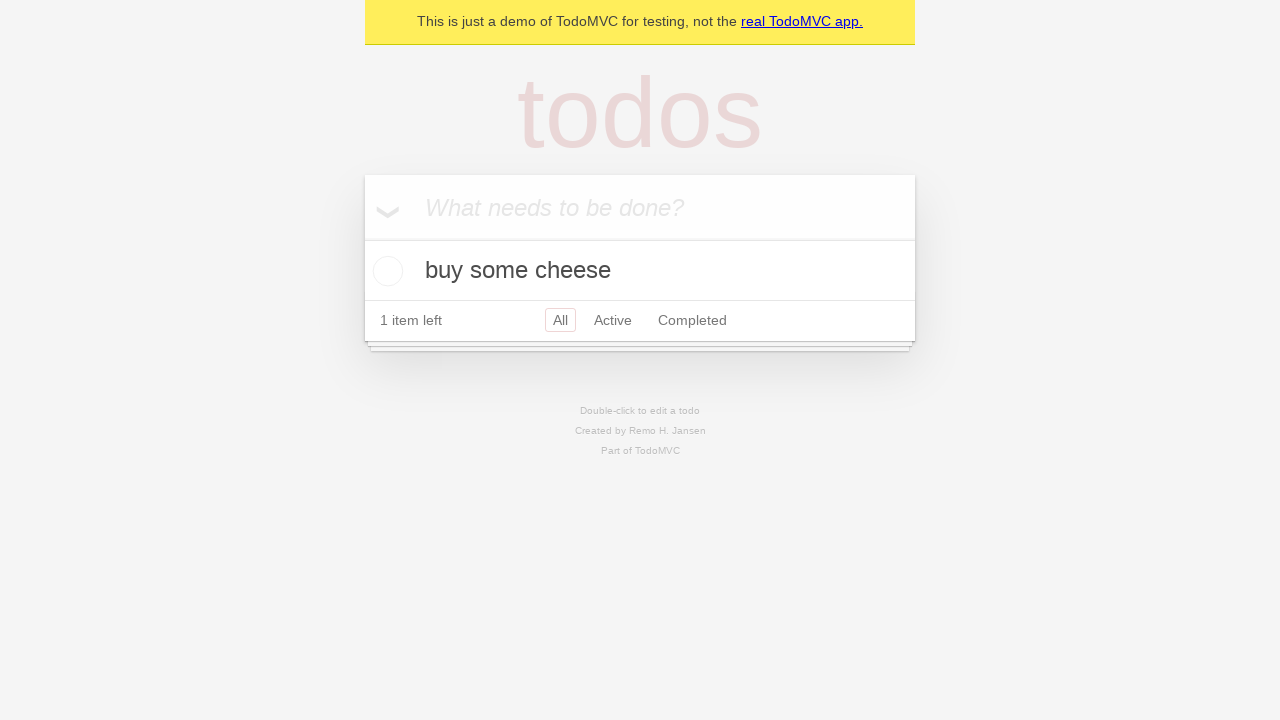

Filled todo input with 'feed the cat' on internal:attr=[placeholder="What needs to be done?"i]
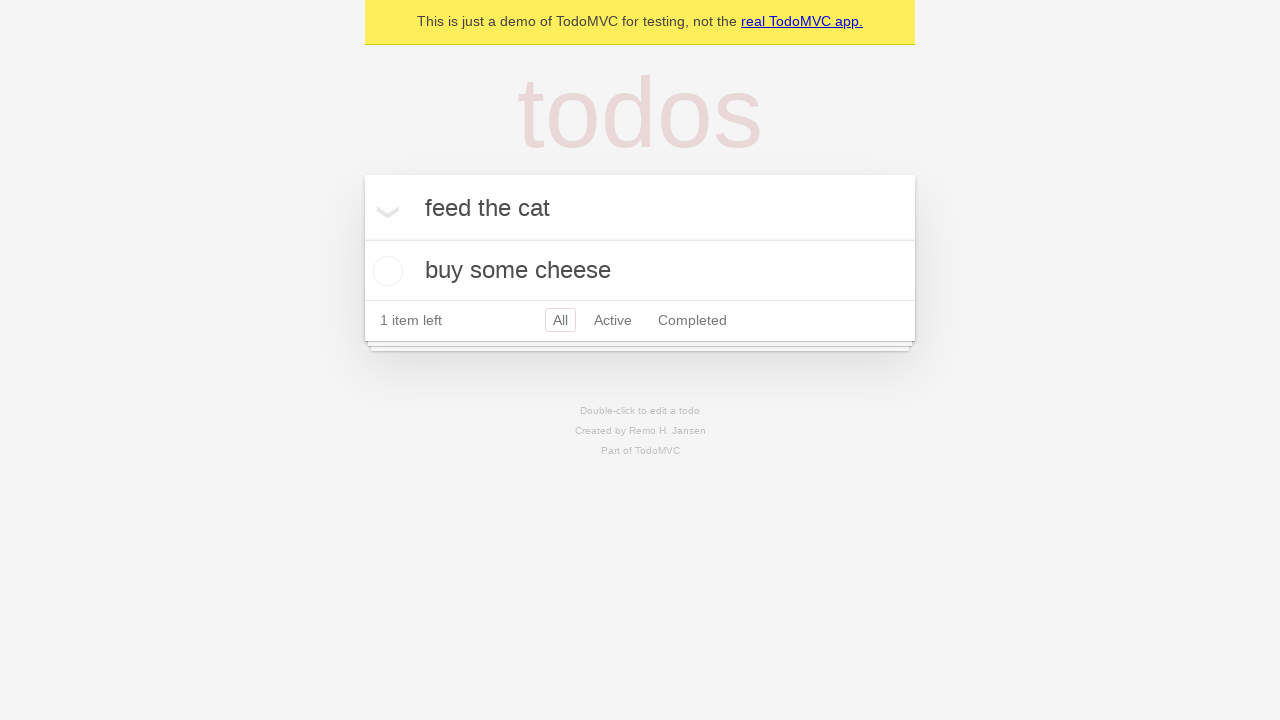

Pressed Enter to create todo 'feed the cat' on internal:attr=[placeholder="What needs to be done?"i]
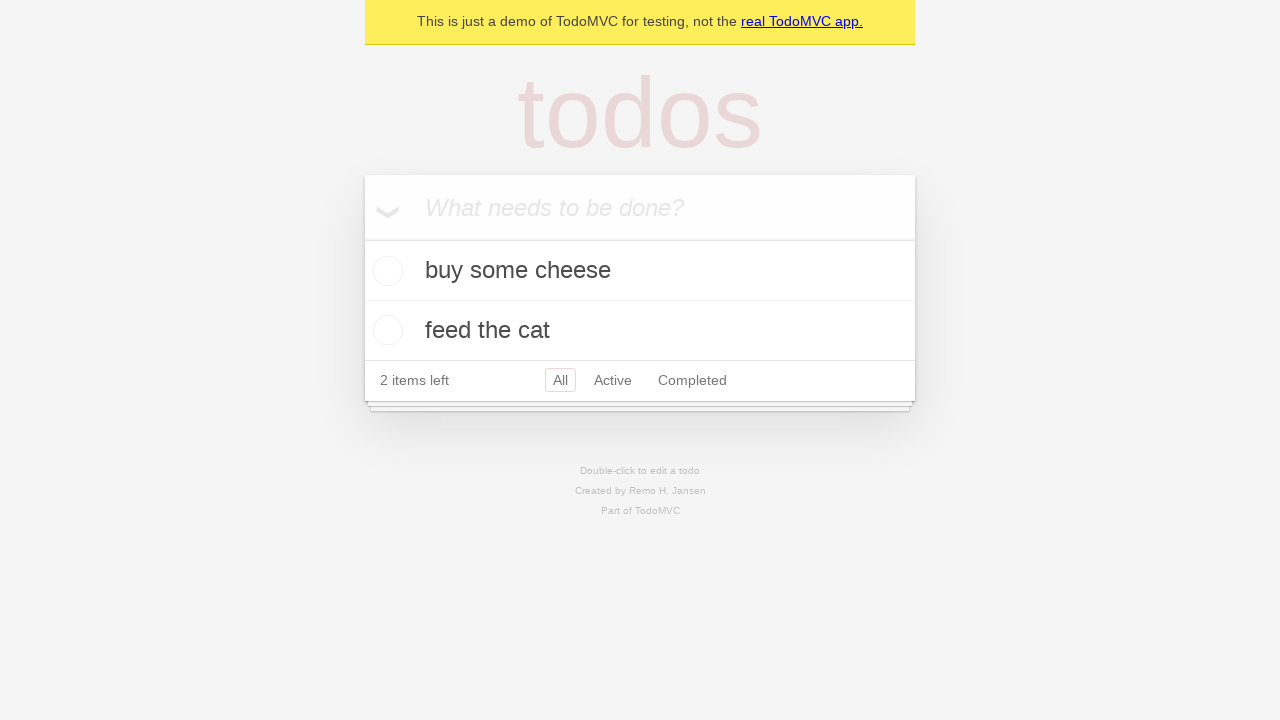

Filled todo input with 'book a doctors appointment' on internal:attr=[placeholder="What needs to be done?"i]
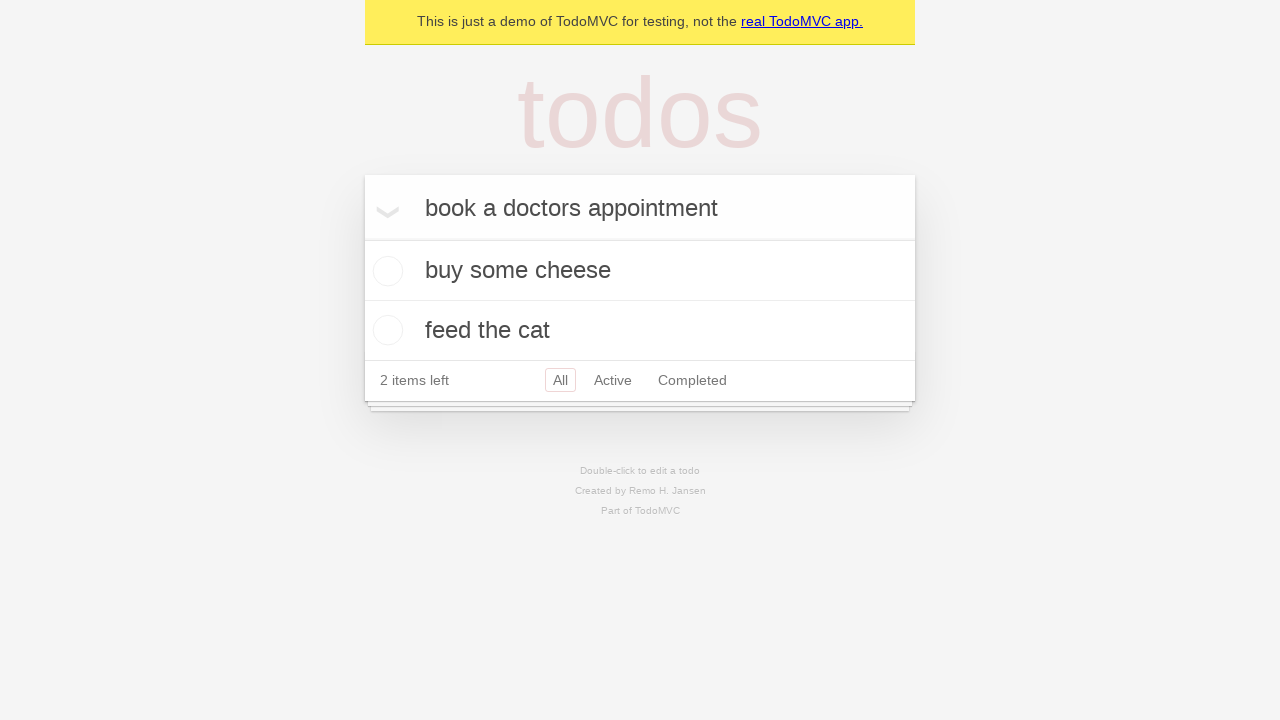

Pressed Enter to create todo 'book a doctors appointment' on internal:attr=[placeholder="What needs to be done?"i]
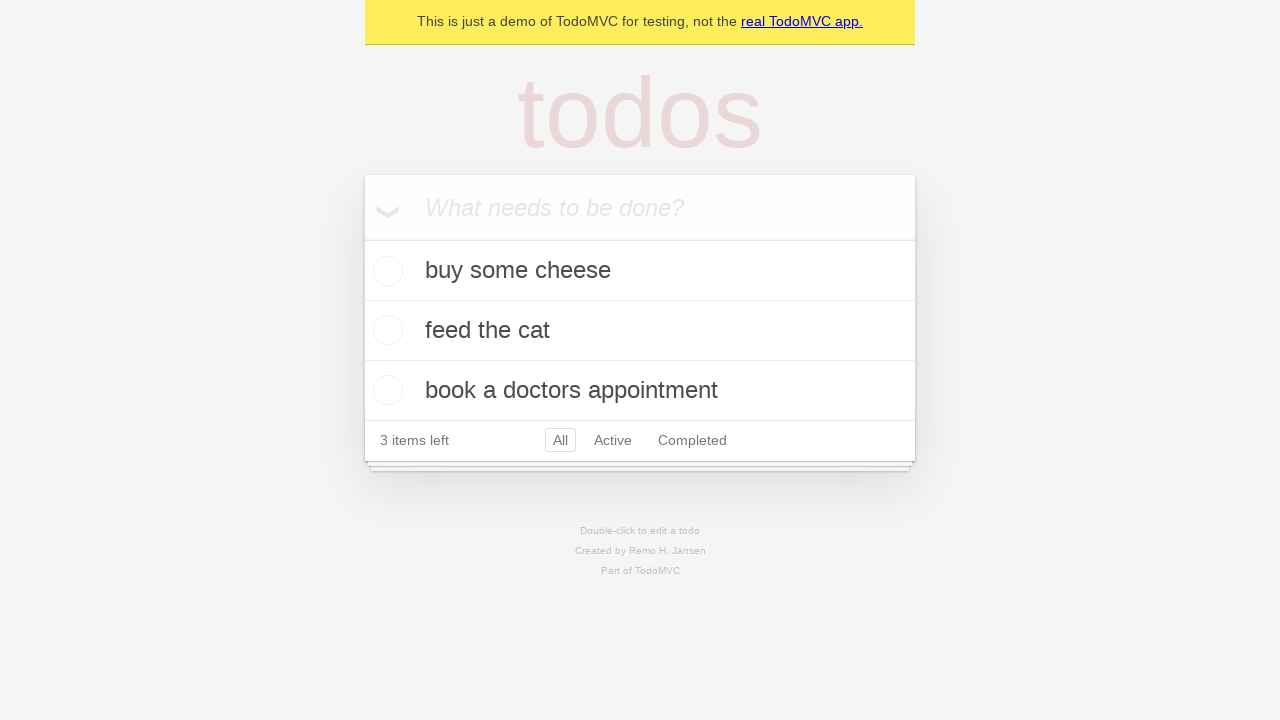

Checked 'Mark all as complete' toggle to mark all todos as complete at (362, 238) on internal:label="Mark all as complete"i
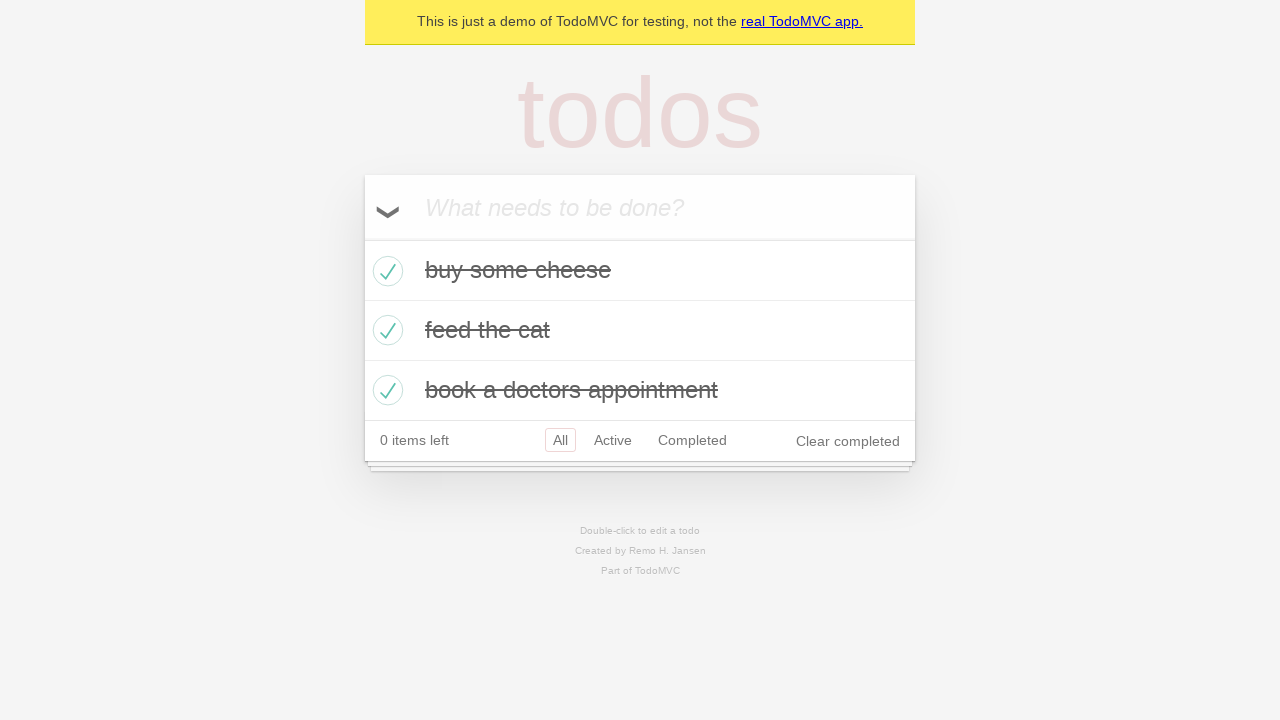

Unchecked 'Mark all as complete' toggle to clear complete state of all items at (362, 238) on internal:label="Mark all as complete"i
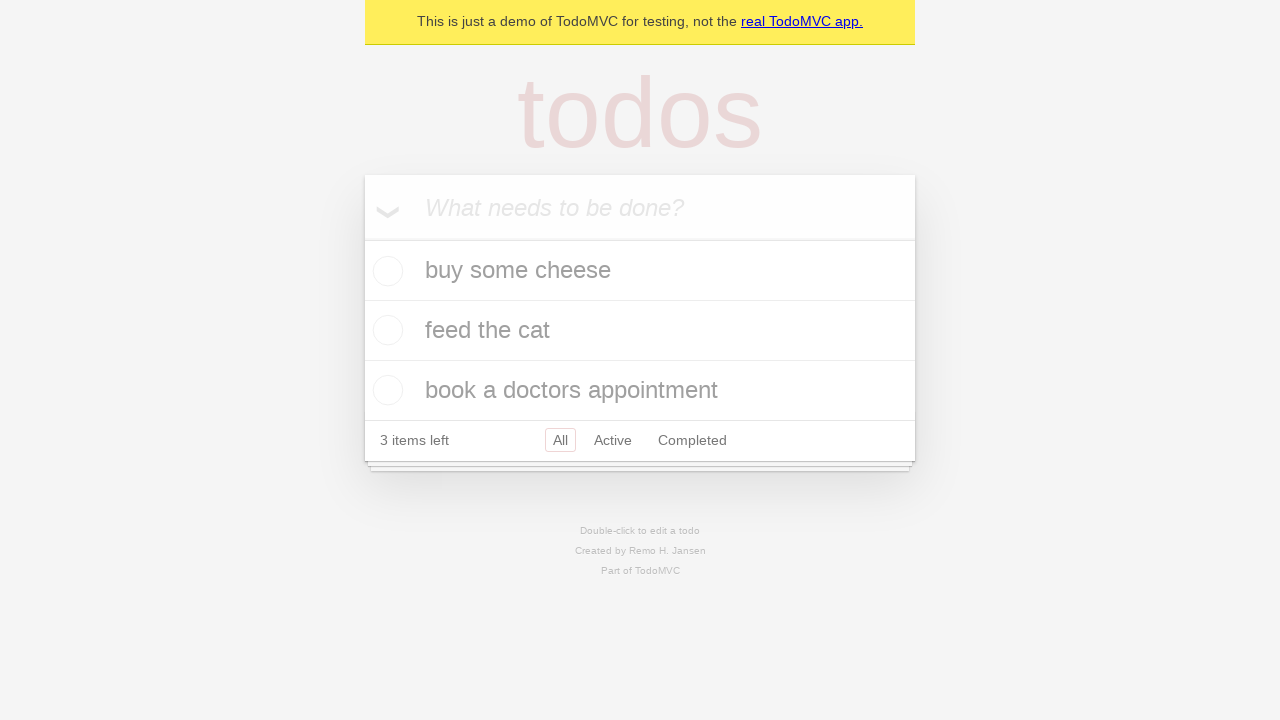

Waited for todo items to update after toggling complete state
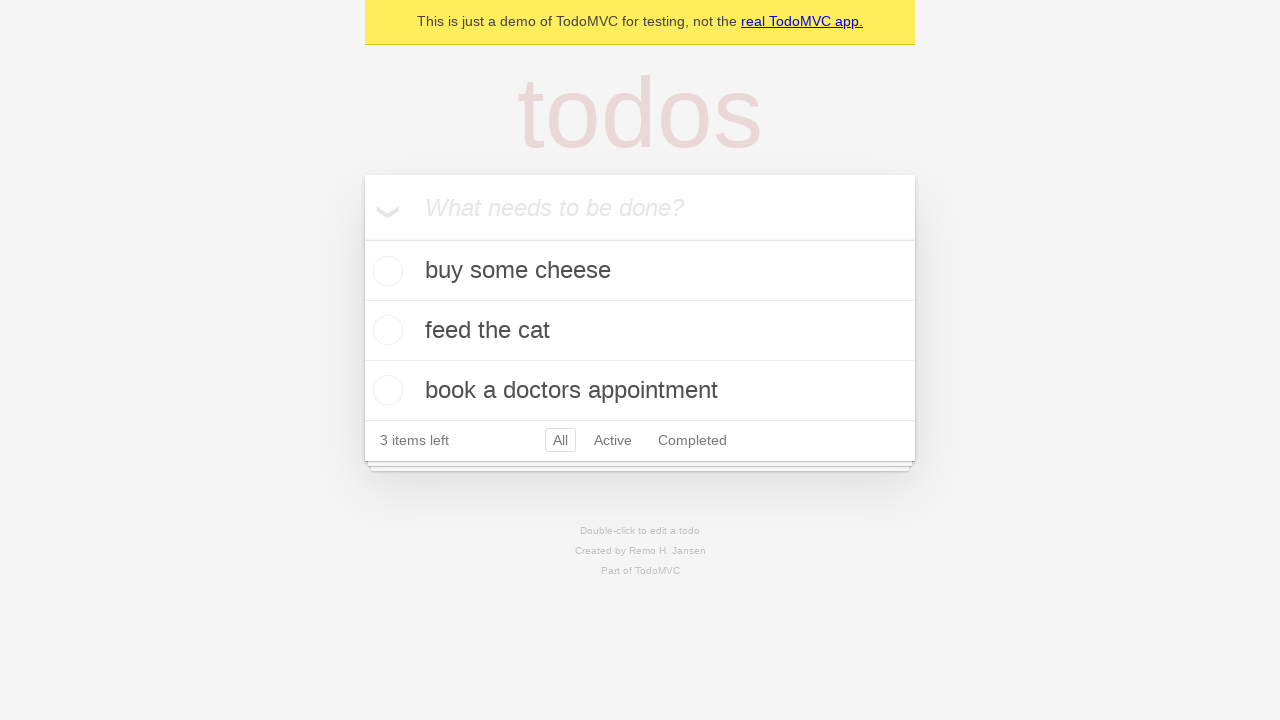

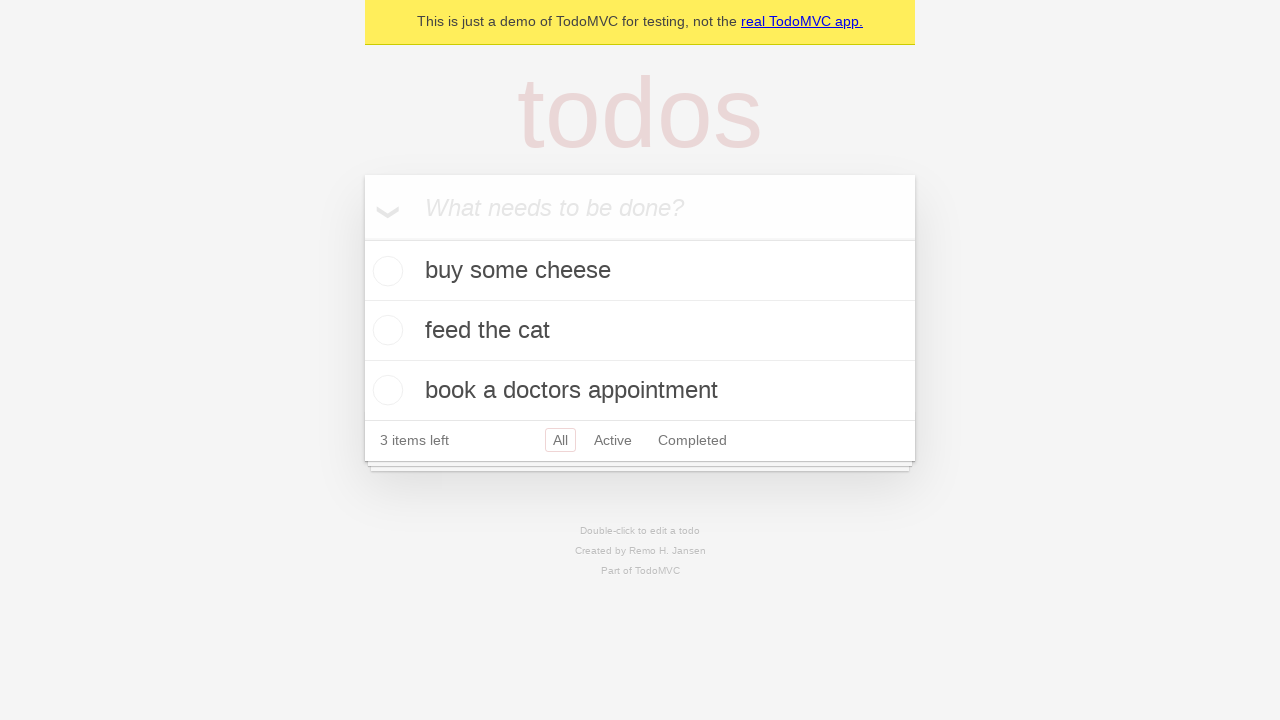